Tests bootstrap dropdown by clicking the dropdown button and verifying dropdown items are displayed

Starting URL: http://v4-alpha.getbootstrap.com/components/dropdowns/

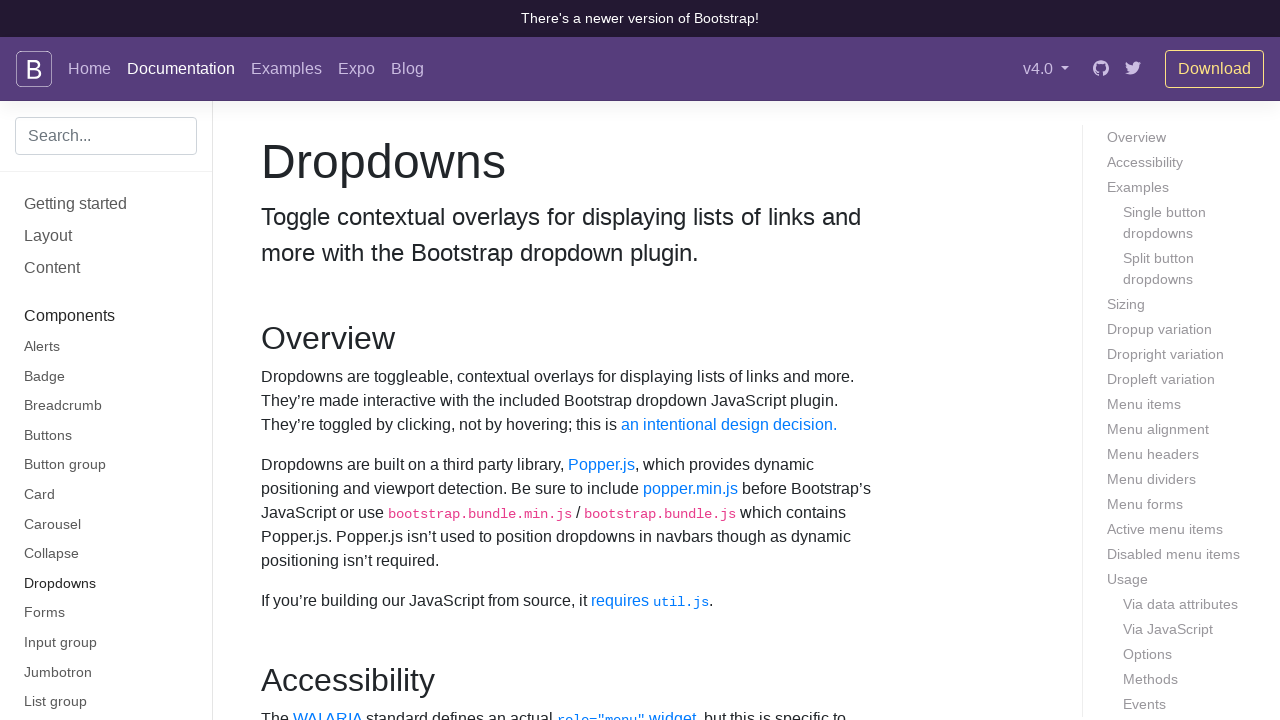

Clicked the dropdown menu button at (370, 360) on #dropdownMenuButton
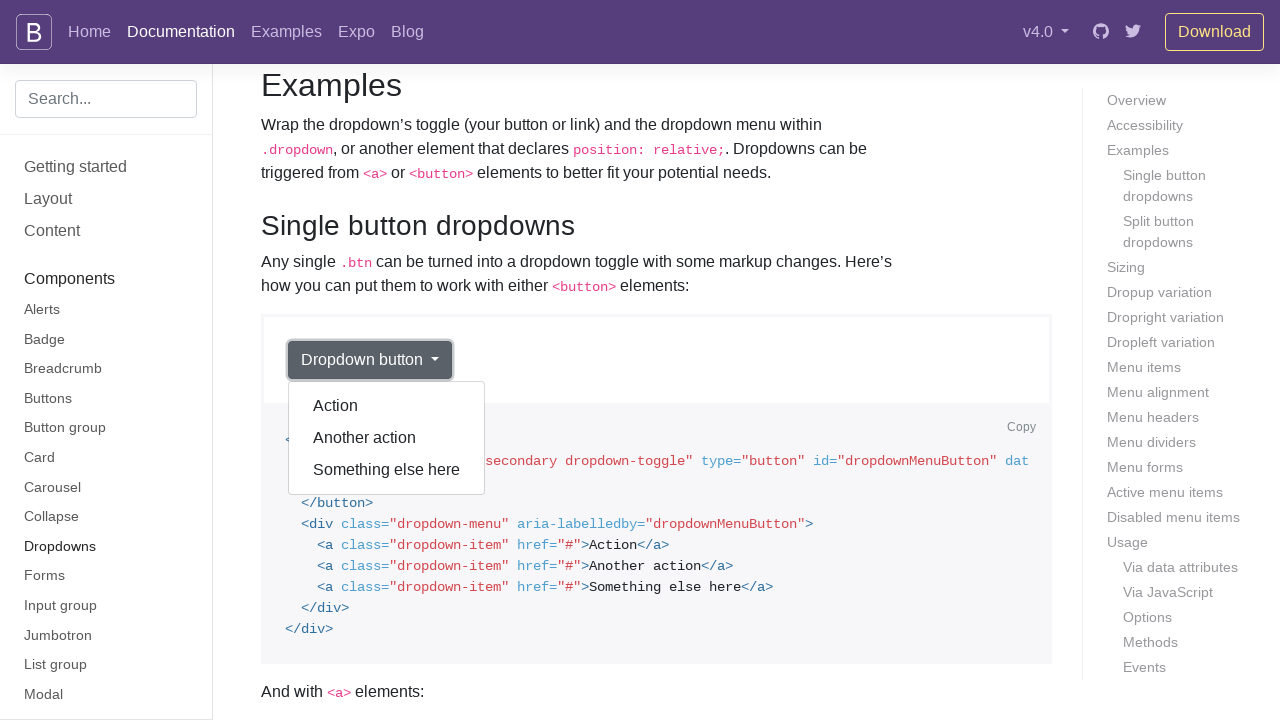

Dropdown menu items are now visible
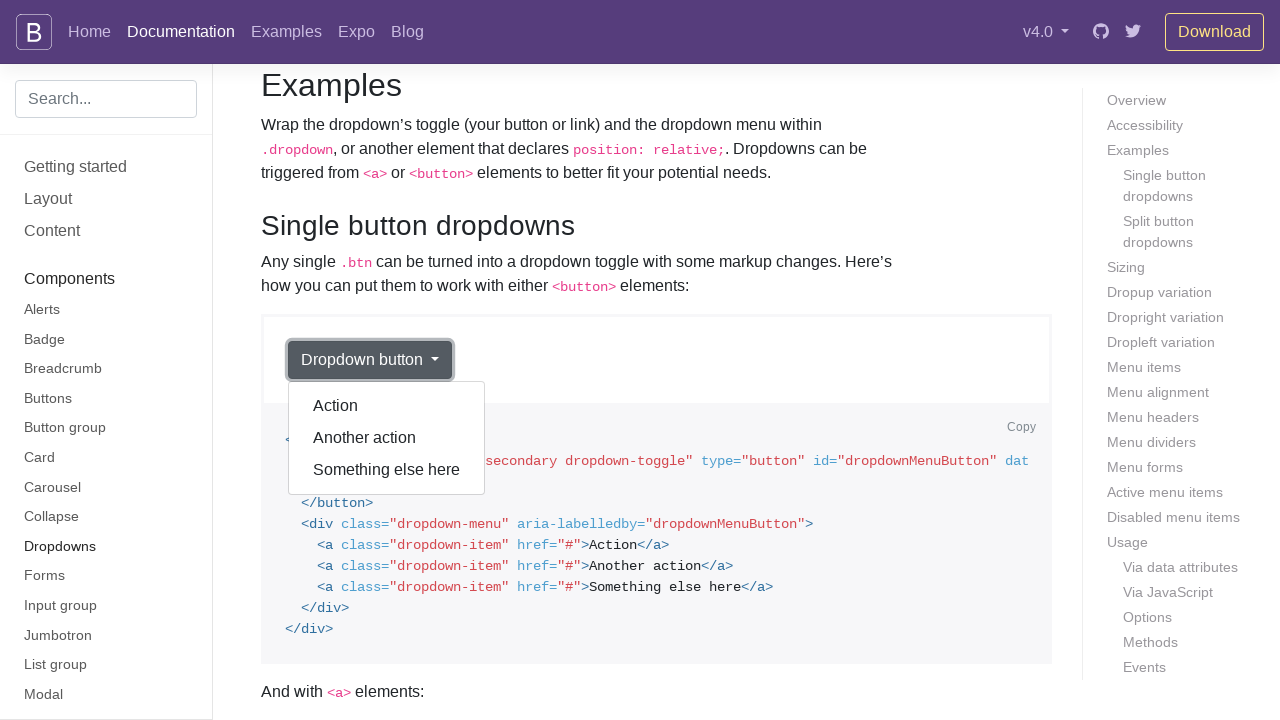

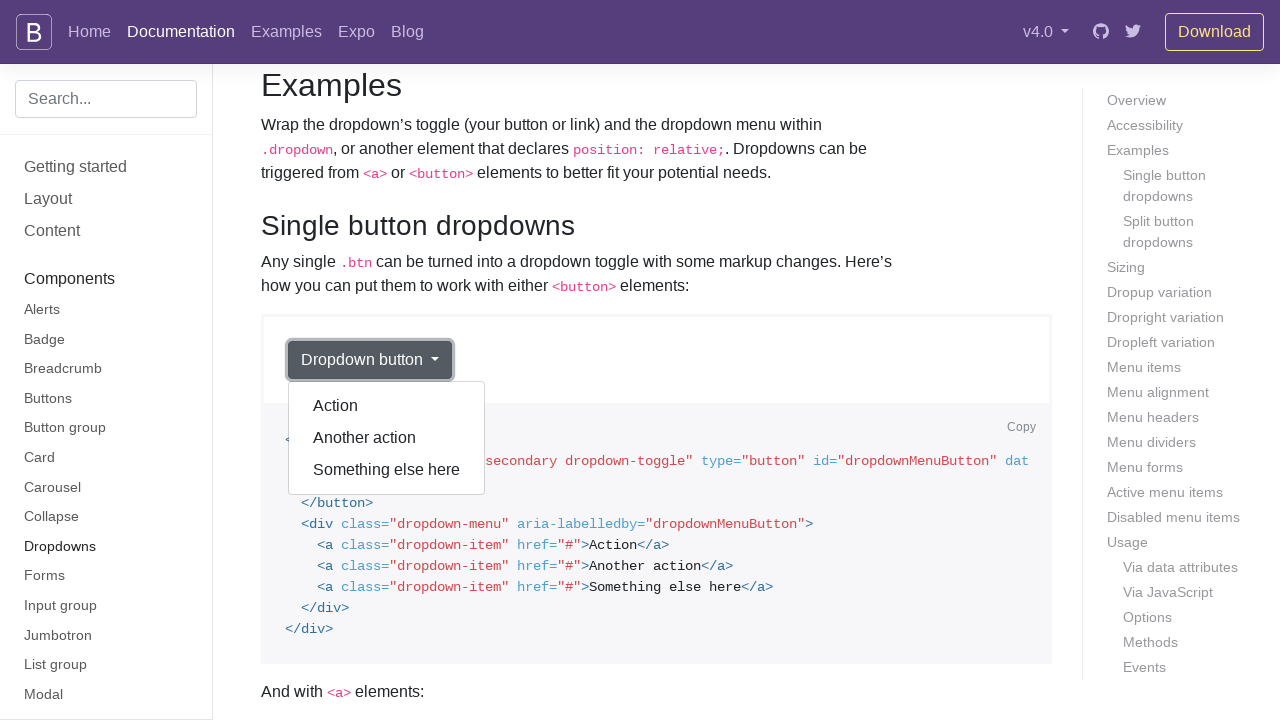